Tests the text input functionality on UI Testing Playground by entering text into an input field and clicking a button to verify that the button text changes to match the entered text.

Starting URL: http://uitestingplayground.com/textinput

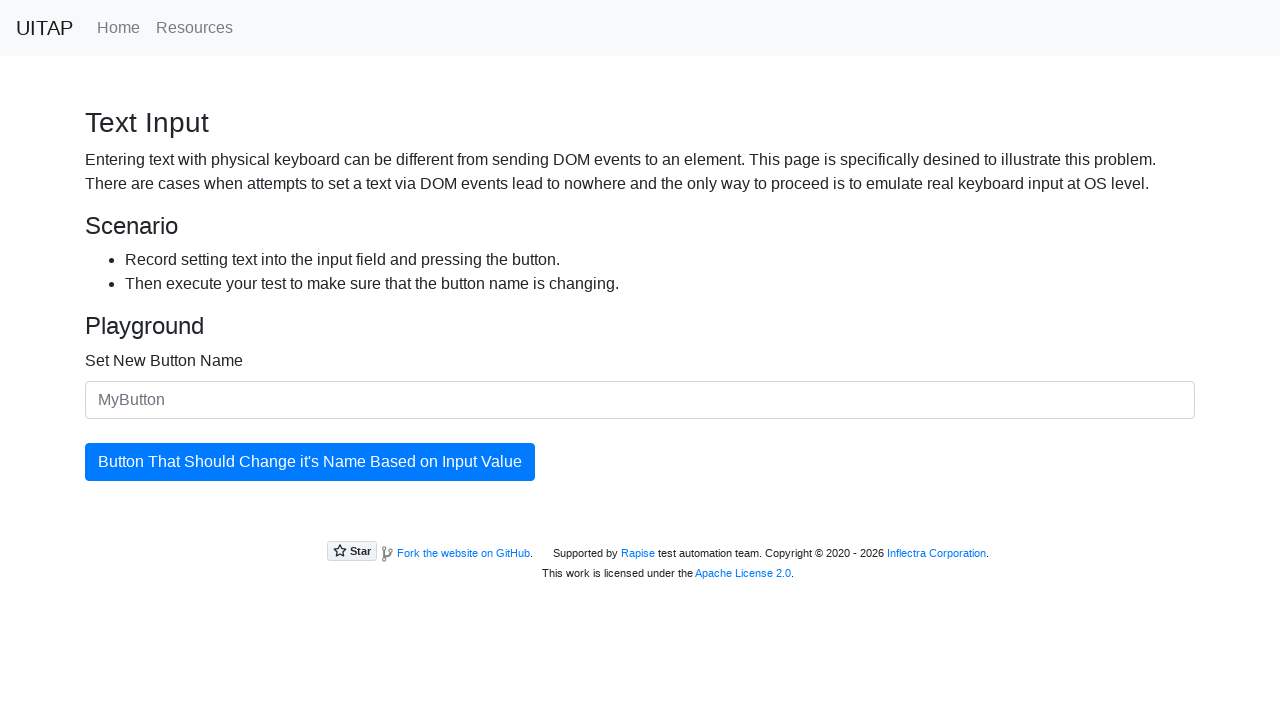

Text input field '#newButtonName' is present
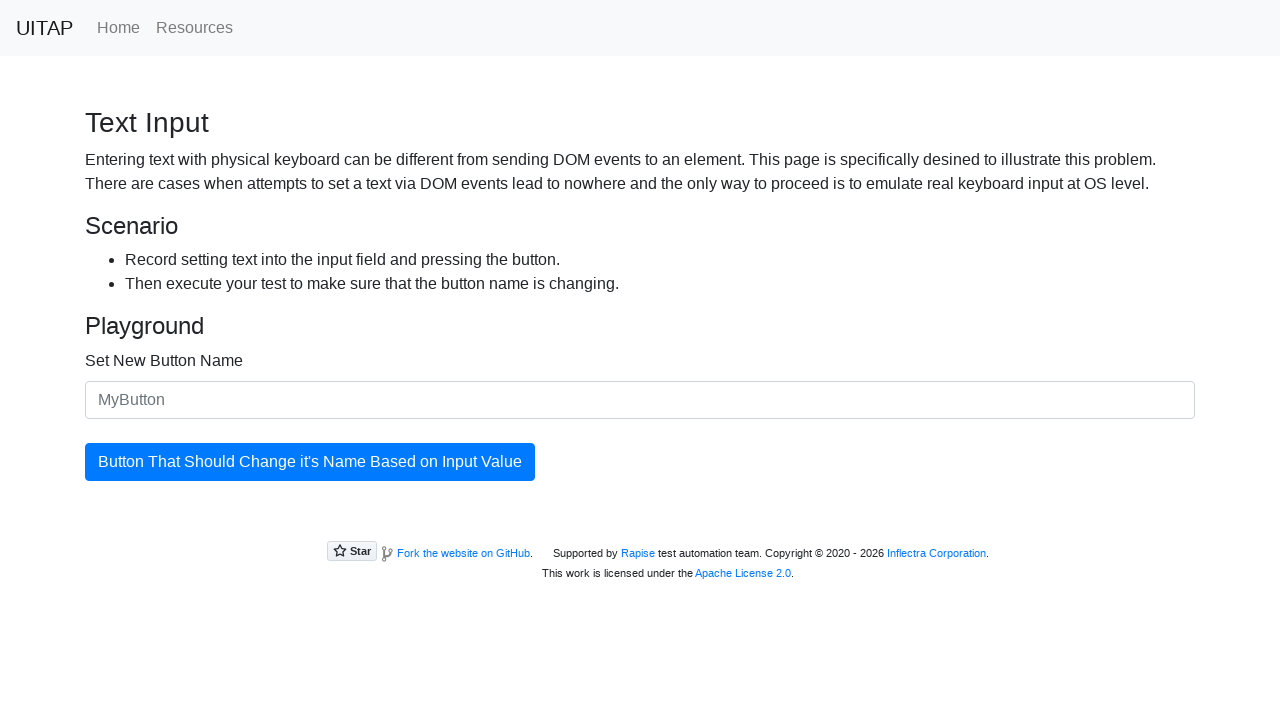

Entered 'ITCH' into the text input field on #newButtonName
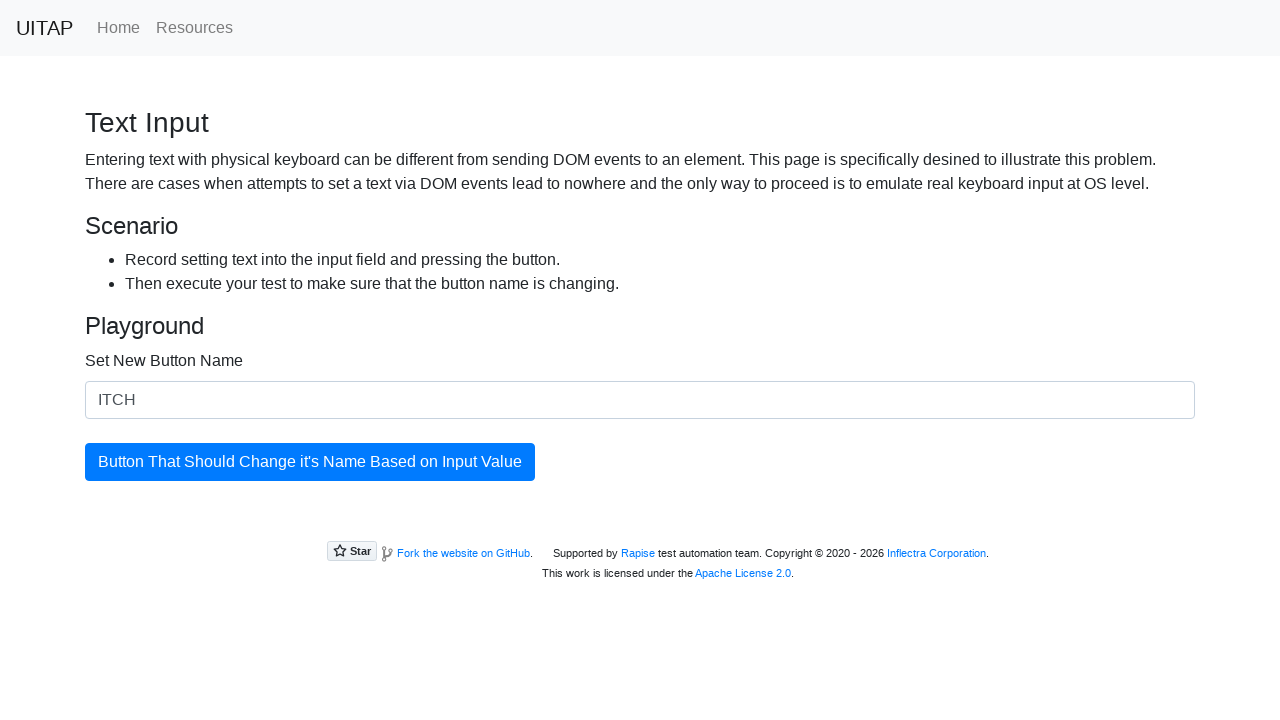

Clicked the button to update its text at (310, 462) on #updatingButton
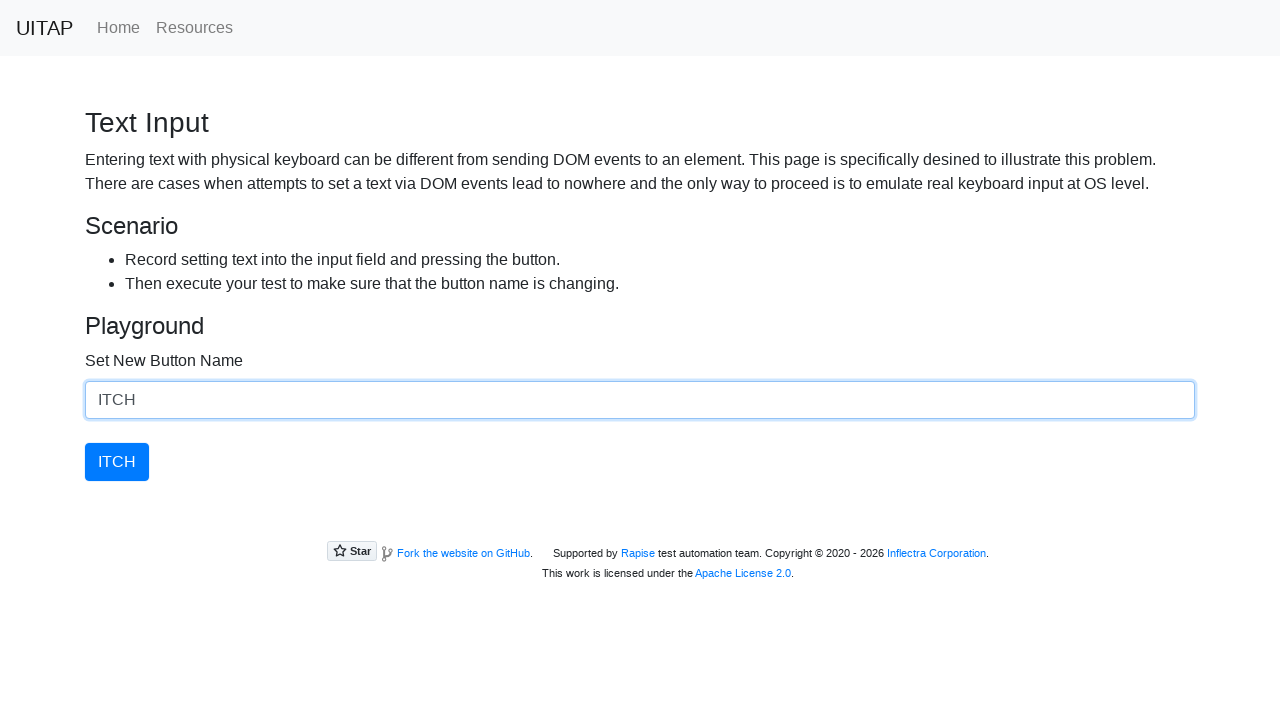

Button text successfully changed to 'ITCH'
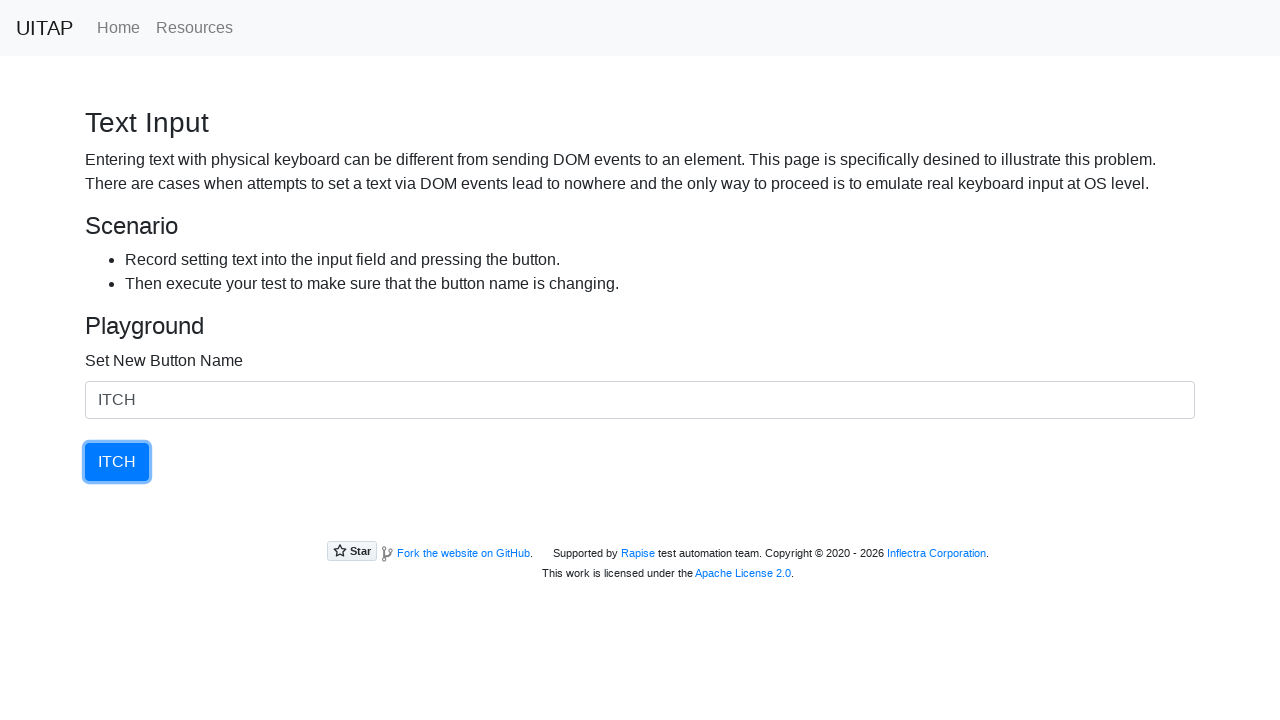

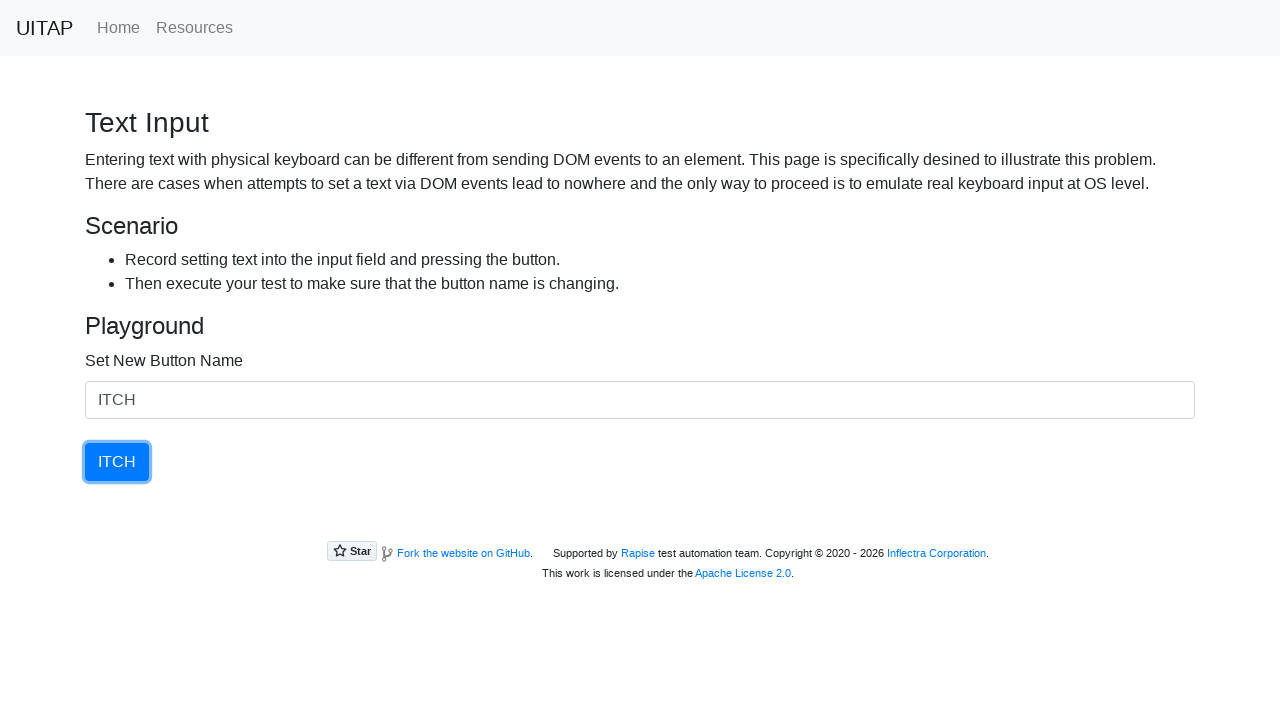